Tests Lorem Ipsum generator with bytes option and unchecking the "Start with Lorem Ipsum" checkbox

Starting URL: https://www.lipsum.com

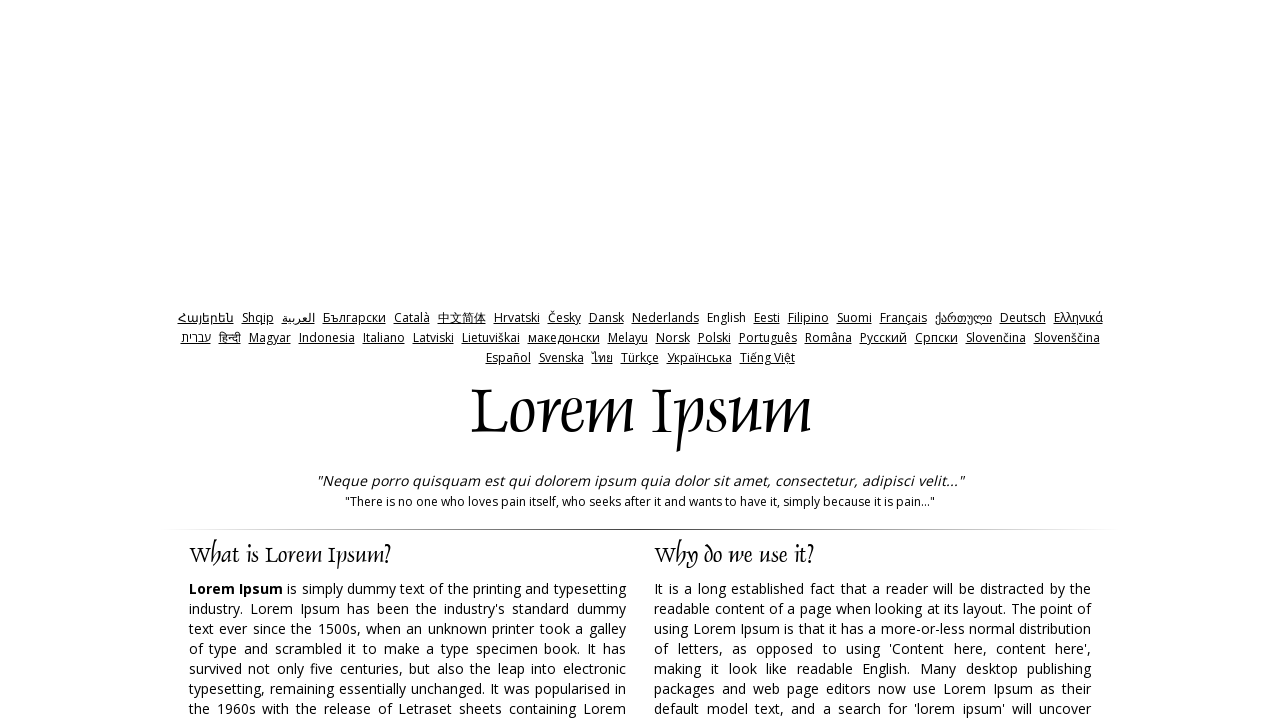

Clicked on bytes radio button option at (735, 360) on input[type='radio'][value='bytes']
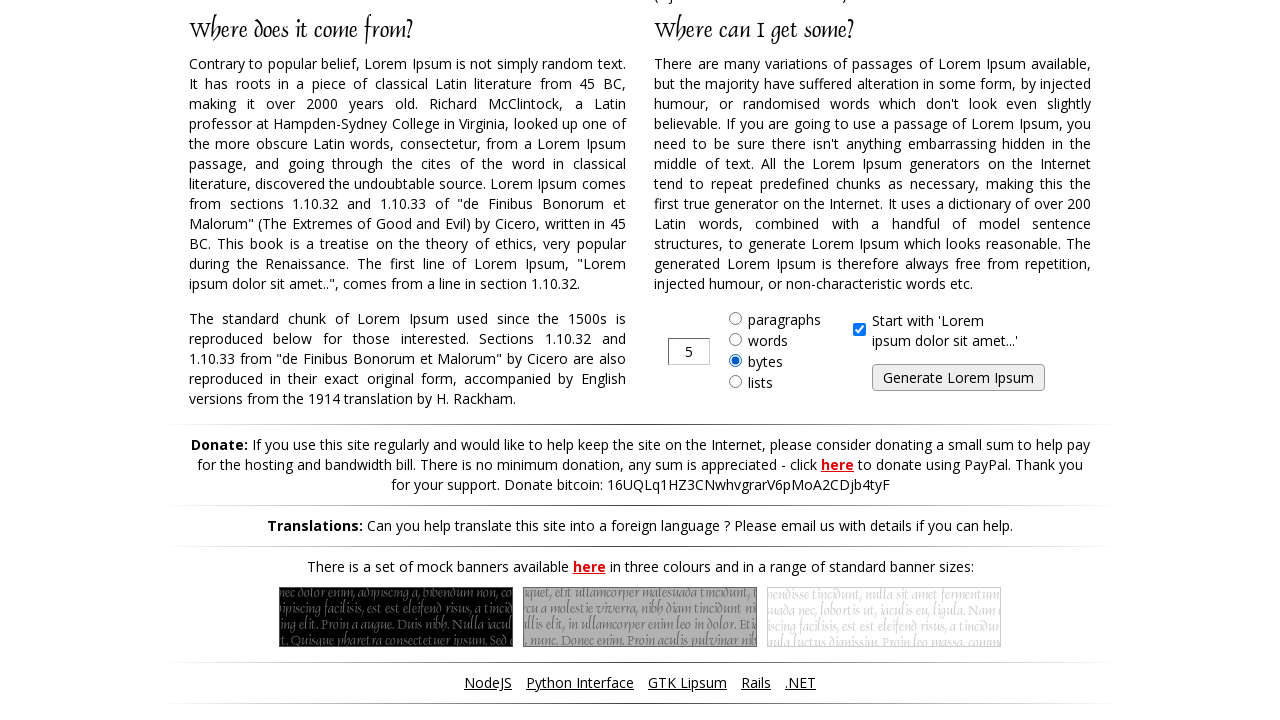

Unchecked 'Start with Lorem Ipsum' checkbox at (859, 330) on input[type='checkbox'][name='start']
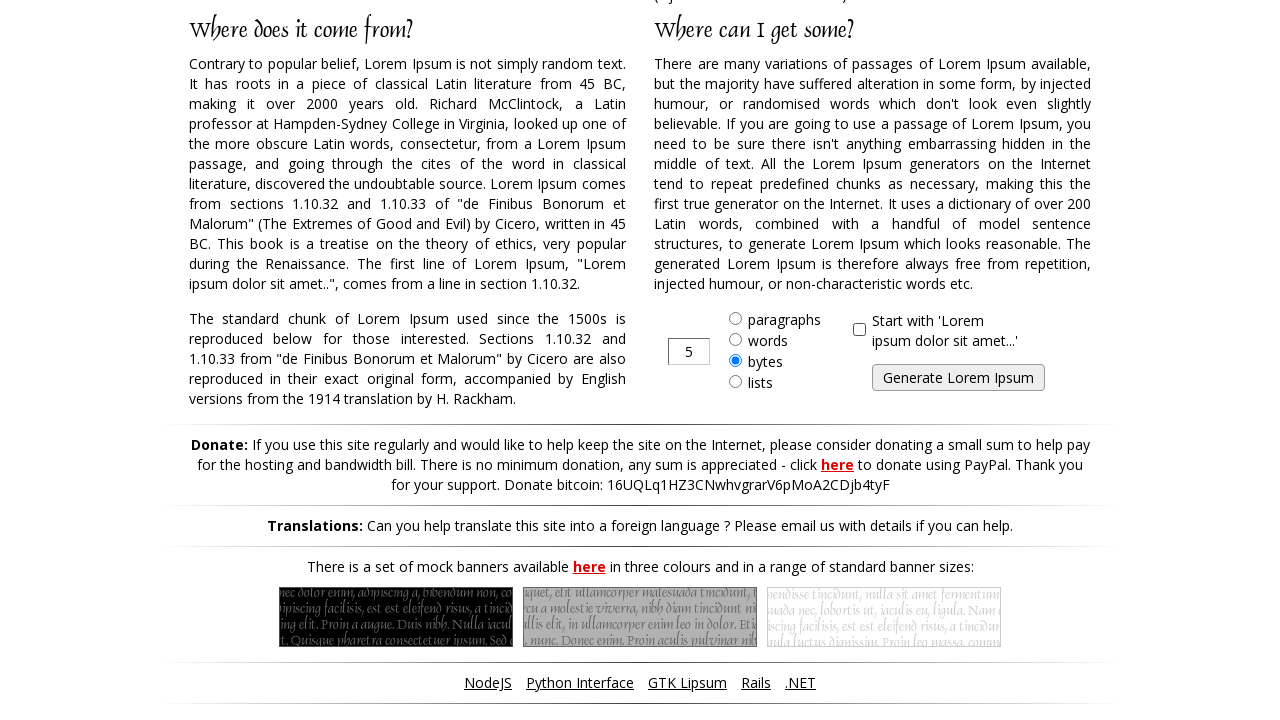

Clicked Generate button to create Lorem Ipsum content at (958, 378) on input[type='submit'][value*='Generate']
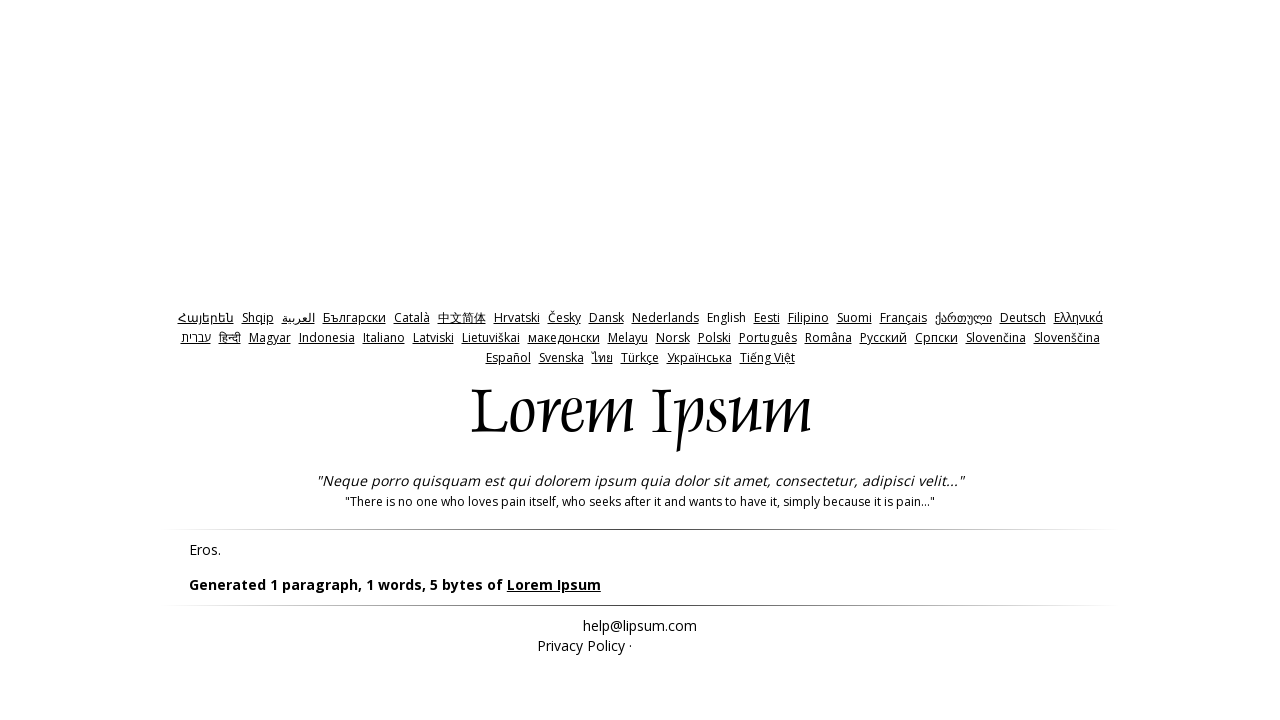

Generated Lorem Ipsum content loaded in #lipsum element
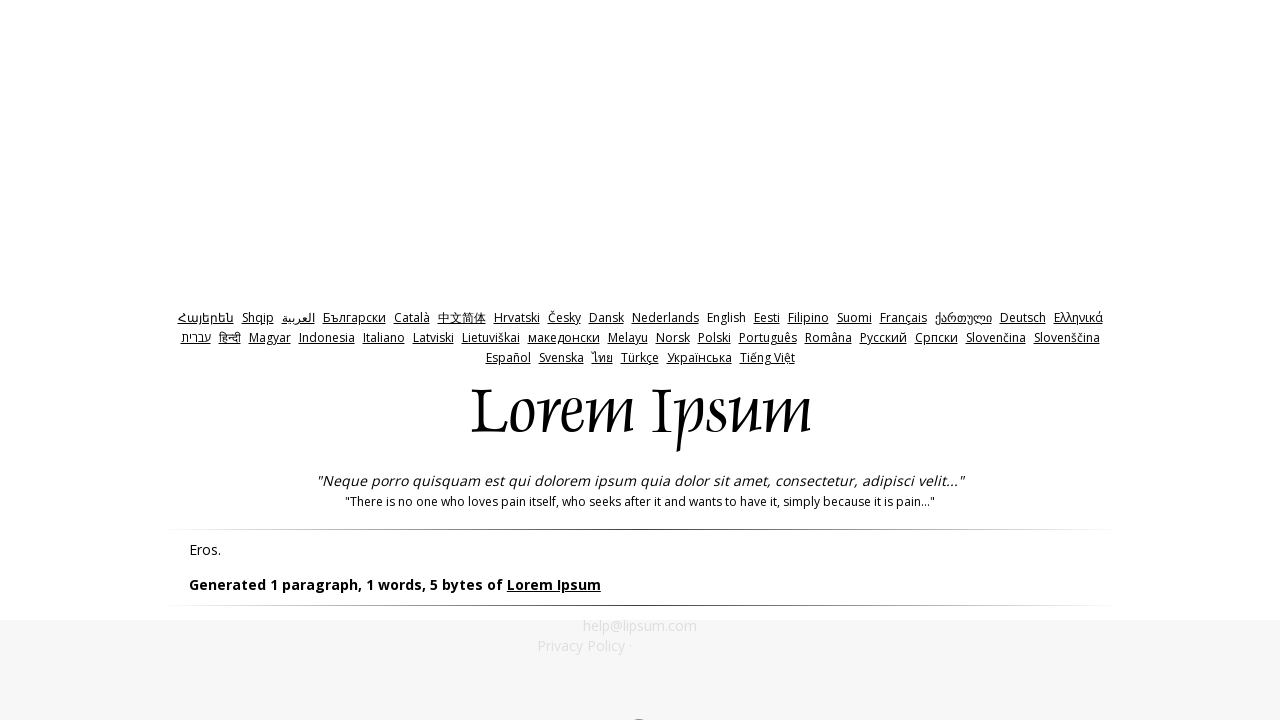

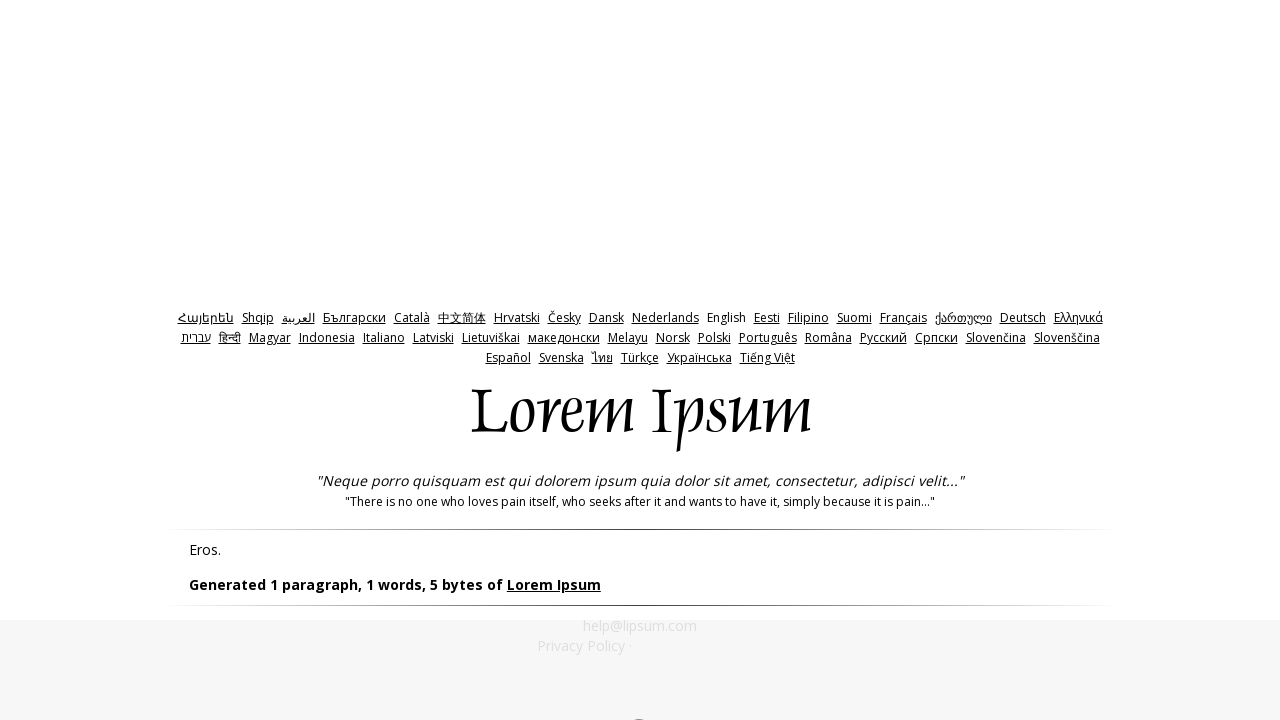